Tests the error page displays correctly for invalid URLs and allows navigation back to home

Starting URL: https://lotto-ashen.vercel.app/56

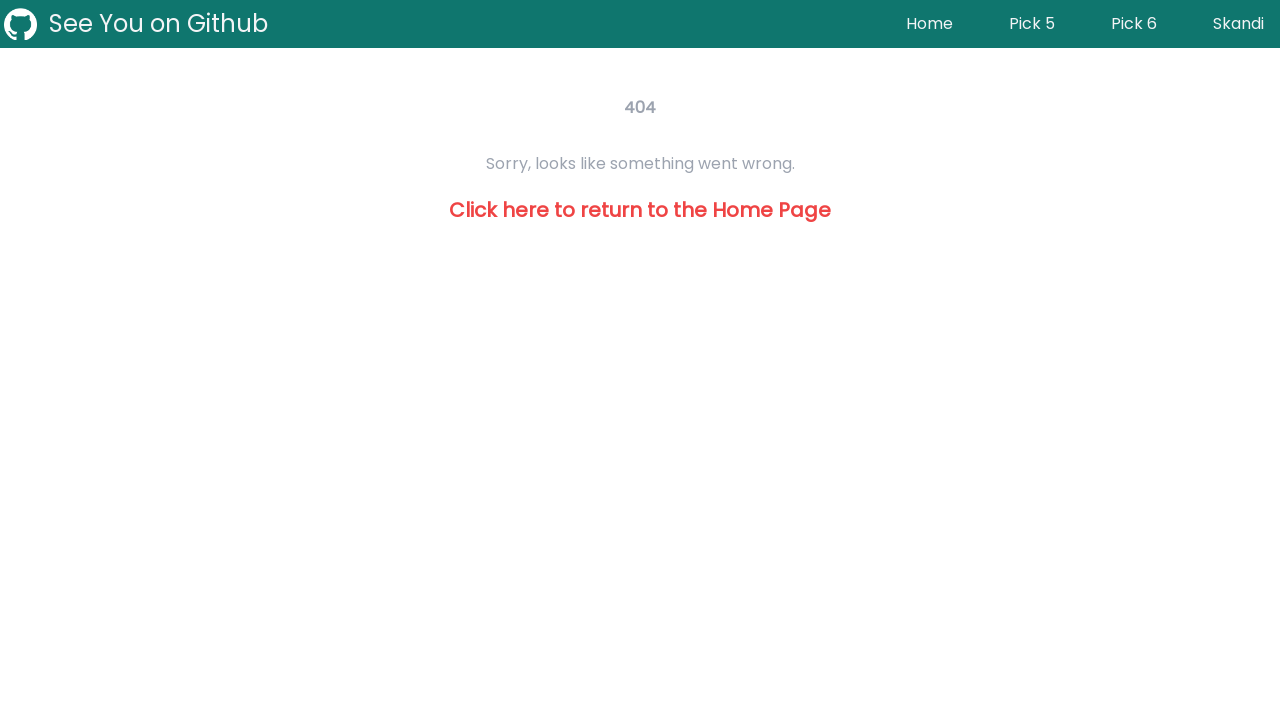

Error message 'Sorry, looks like something went wrong.' is visible
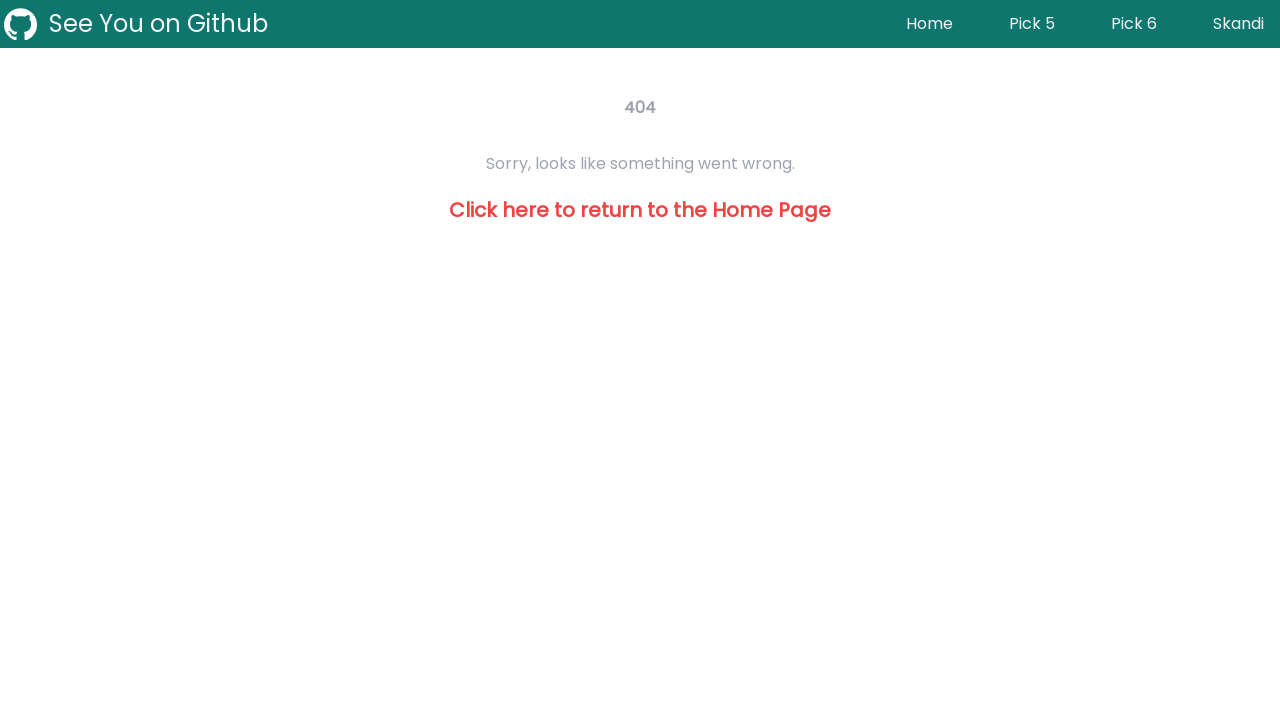

Return to home link is visible on error page
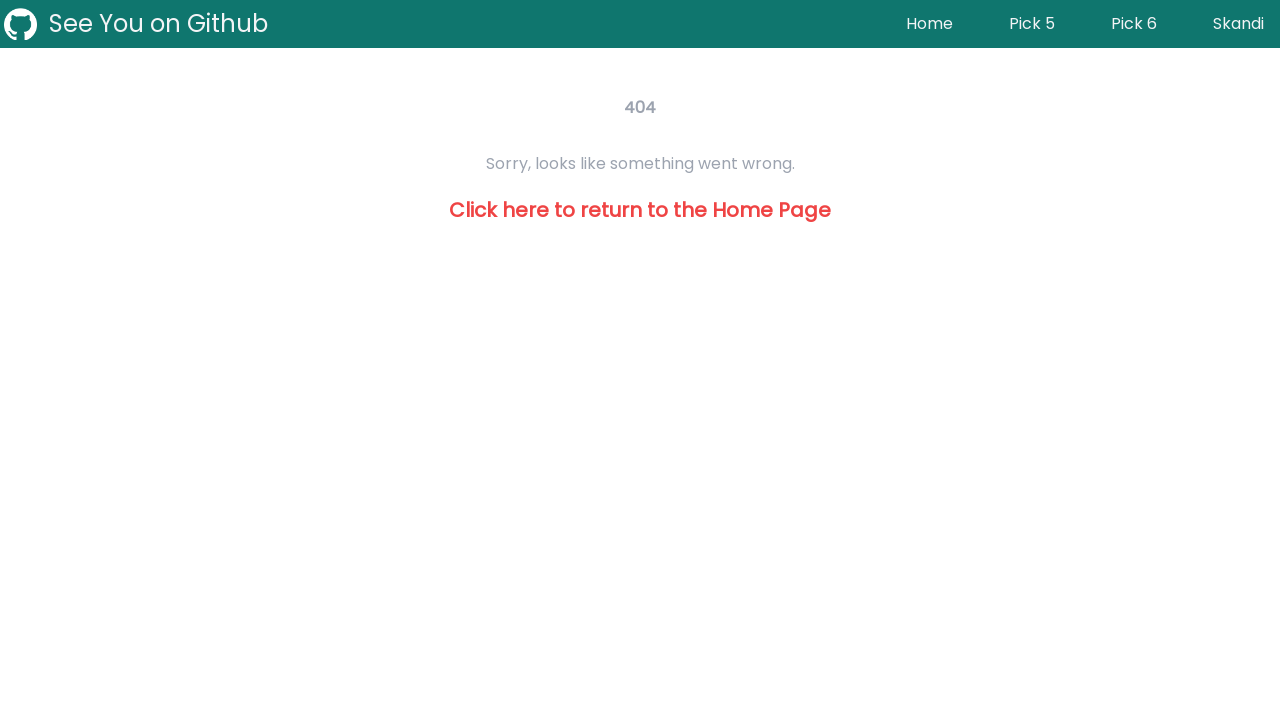

Clicked 'Click here to return to the Home Page' link at (640, 210) on text=Click here to return to the Home Page
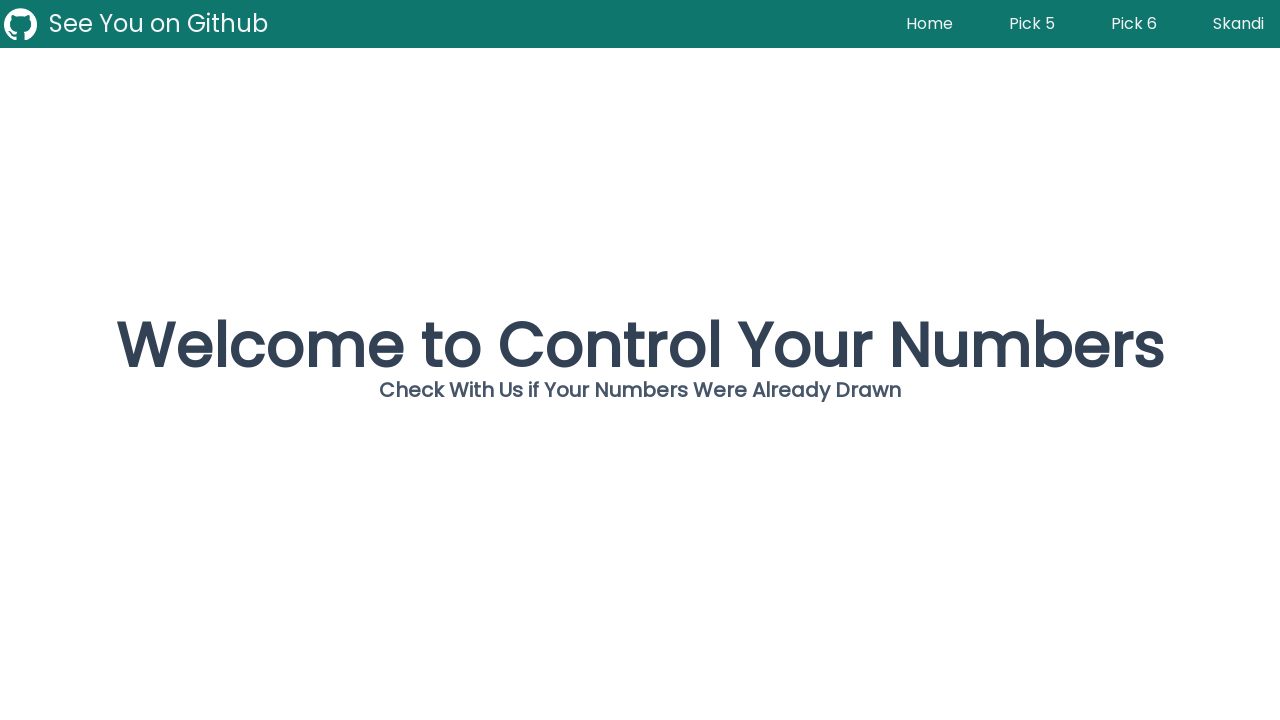

Successfully navigated back to home page
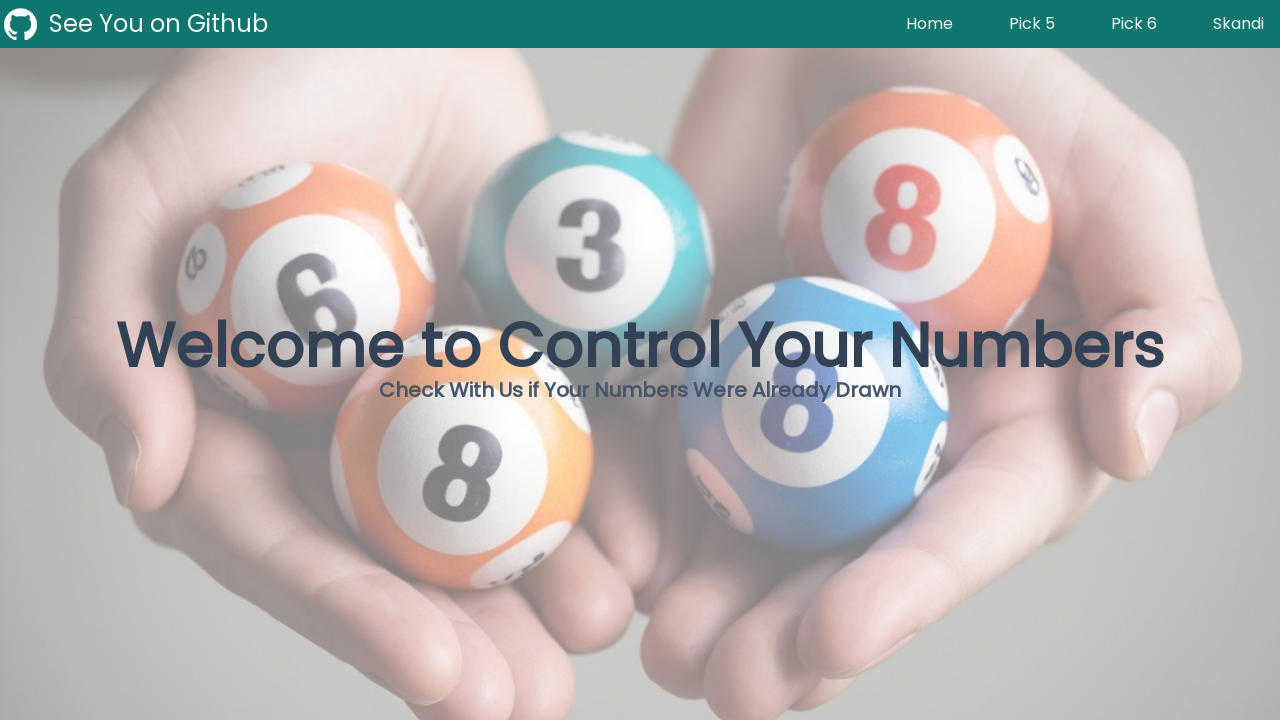

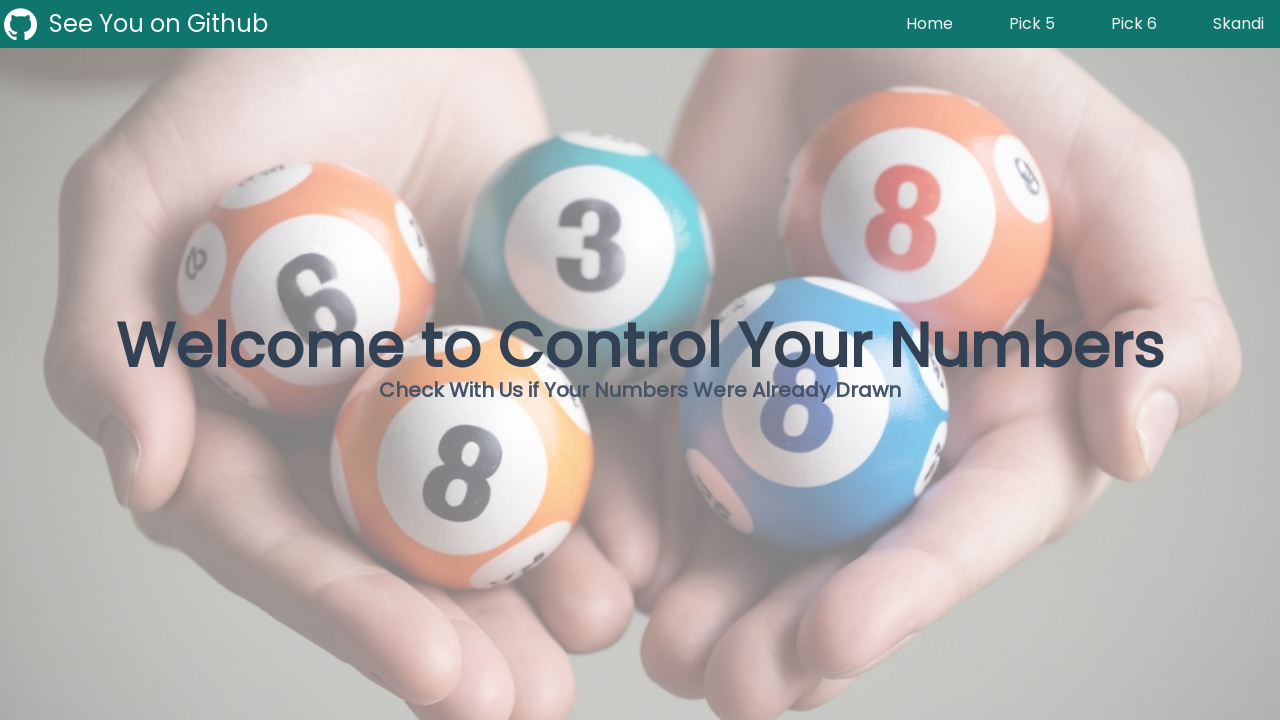